Tests different types of JavaScript alerts (simple, confirm, and prompt) by triggering them and interacting with accept/dismiss actions

Starting URL: http://demo.automationtesting.in/Alerts.html

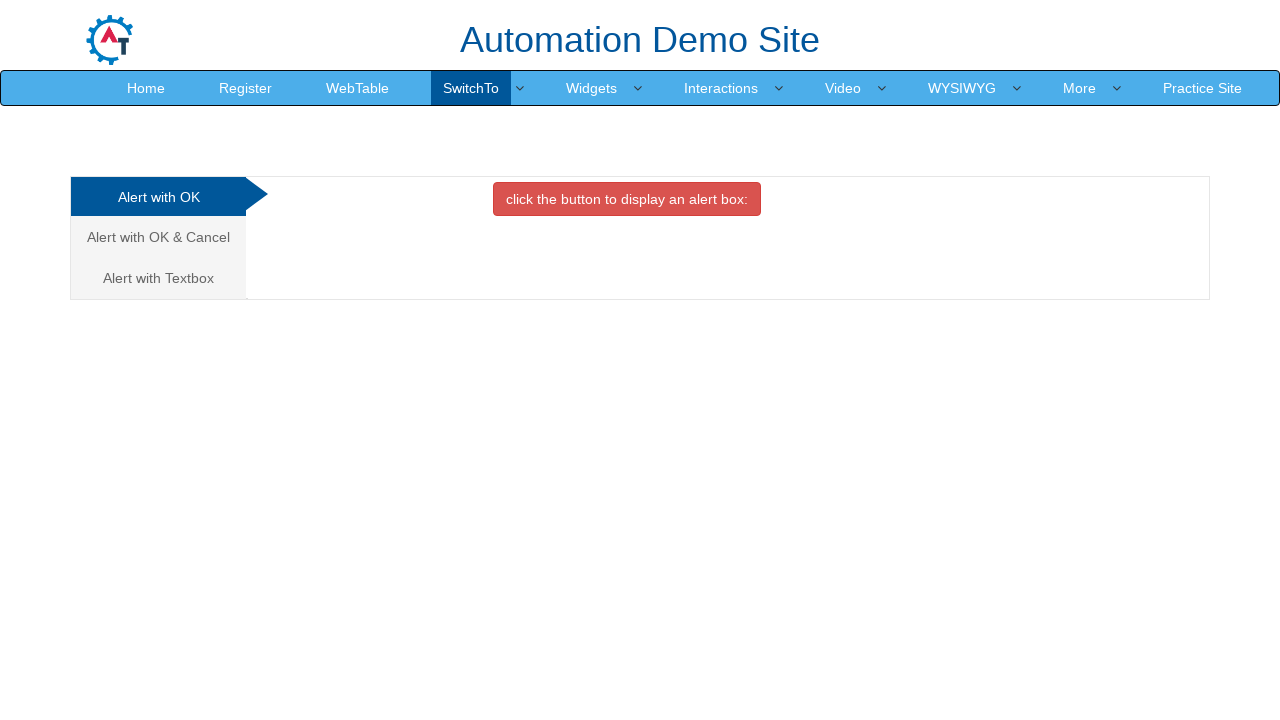

Navigated to Alerts demo page
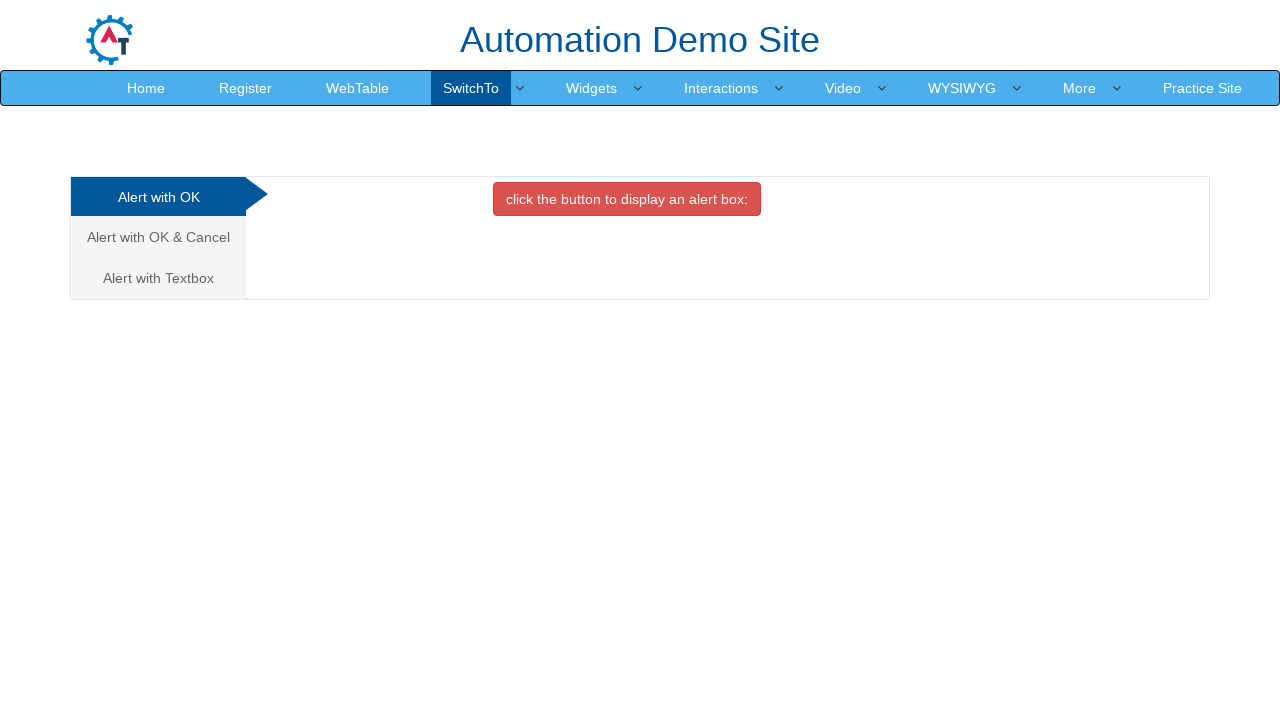

Clicked button to trigger simple alert at (627, 199) on xpath=//button[@onclick='alertbox()']
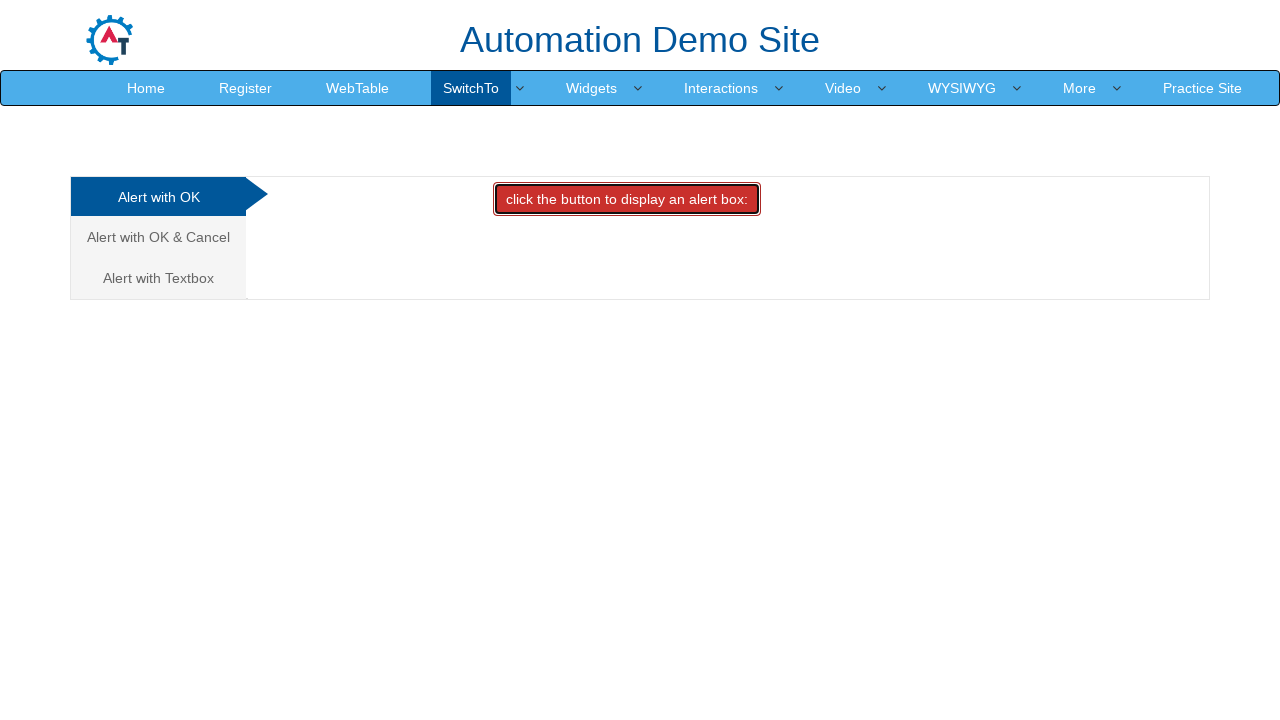

Dismissed simple alert dialog
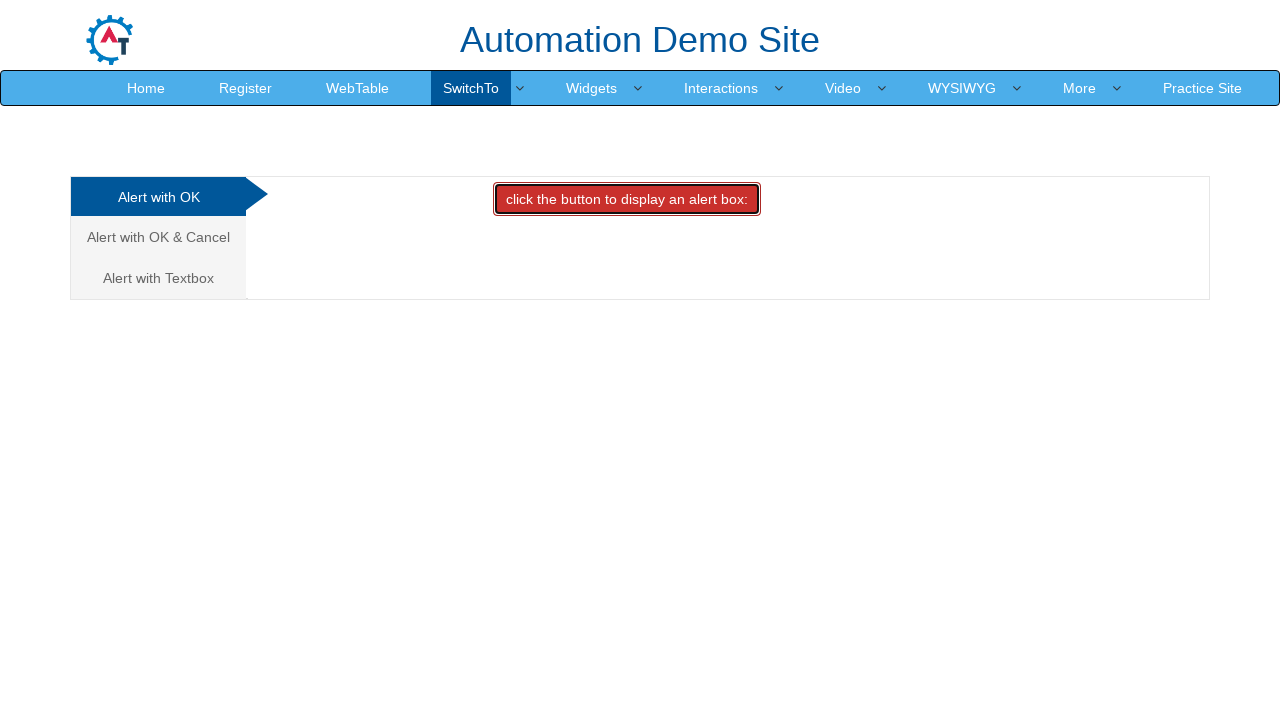

Navigated to confirm alert tab at (158, 237) on xpath=//a[text()='Alert with OK & Cancel ']
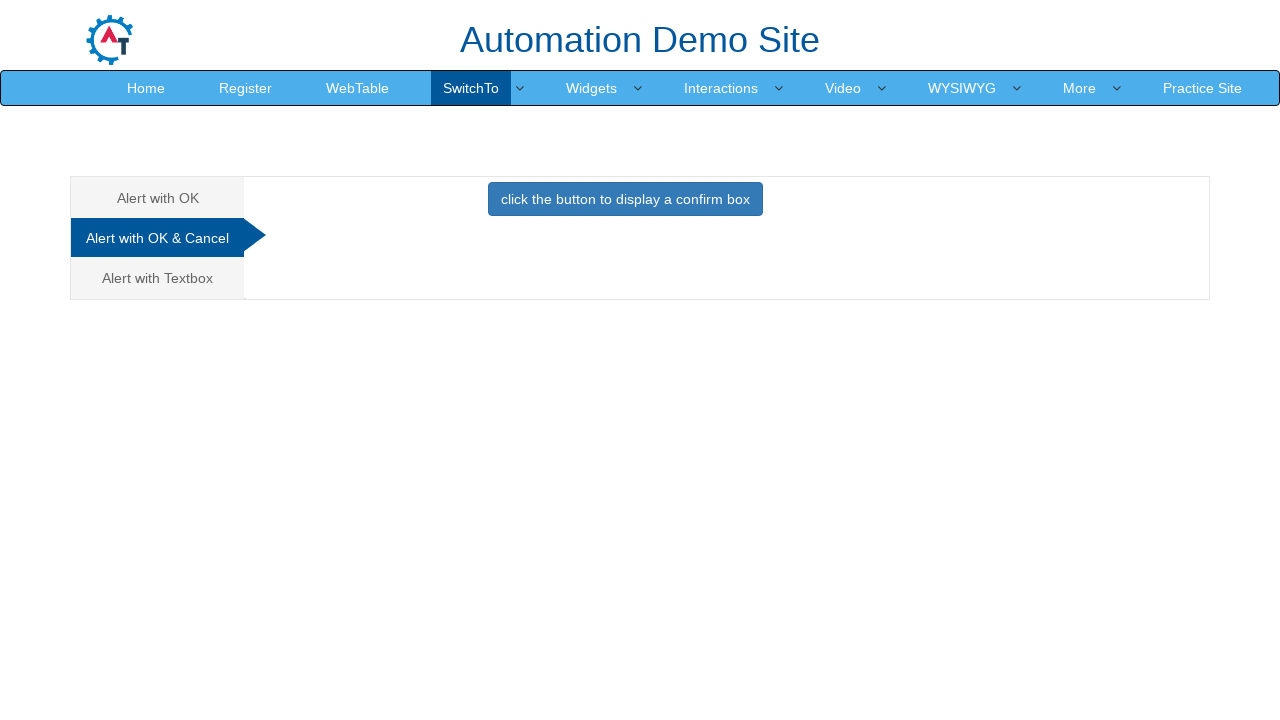

Clicked button to trigger confirm alert at (625, 199) on xpath=//button[@onclick='confirmbox()']
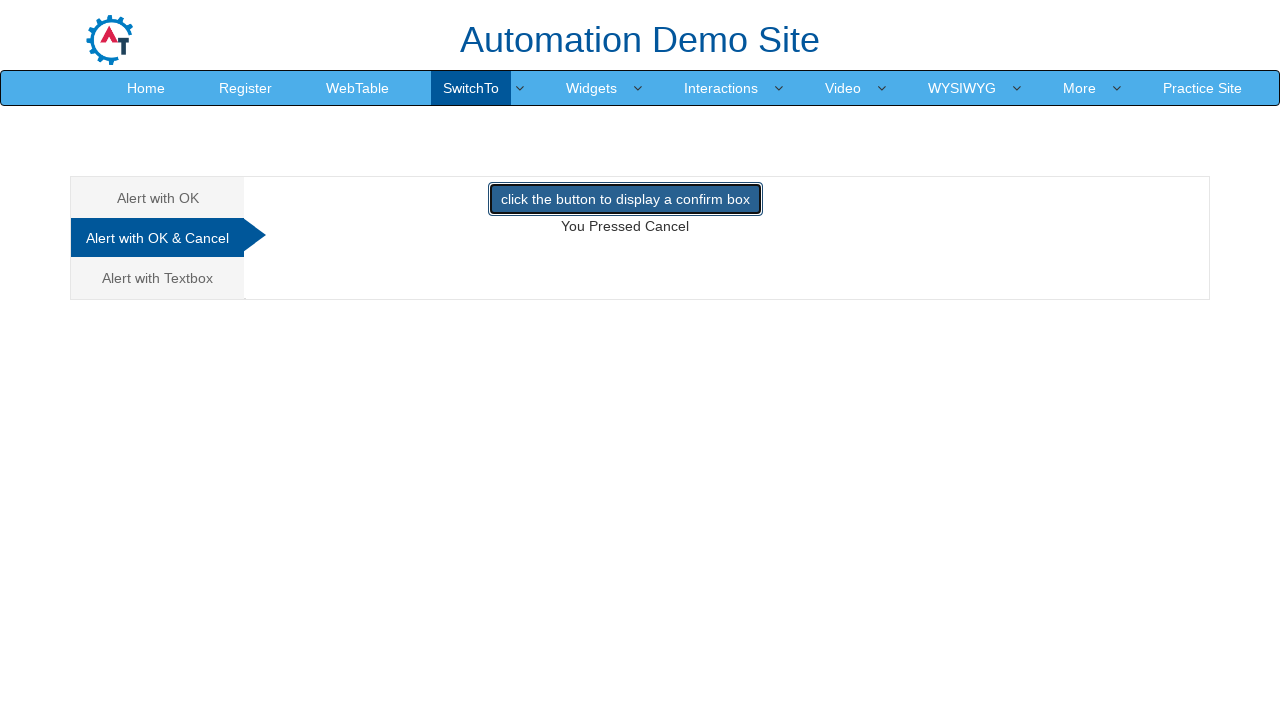

Dismissed confirm alert dialog
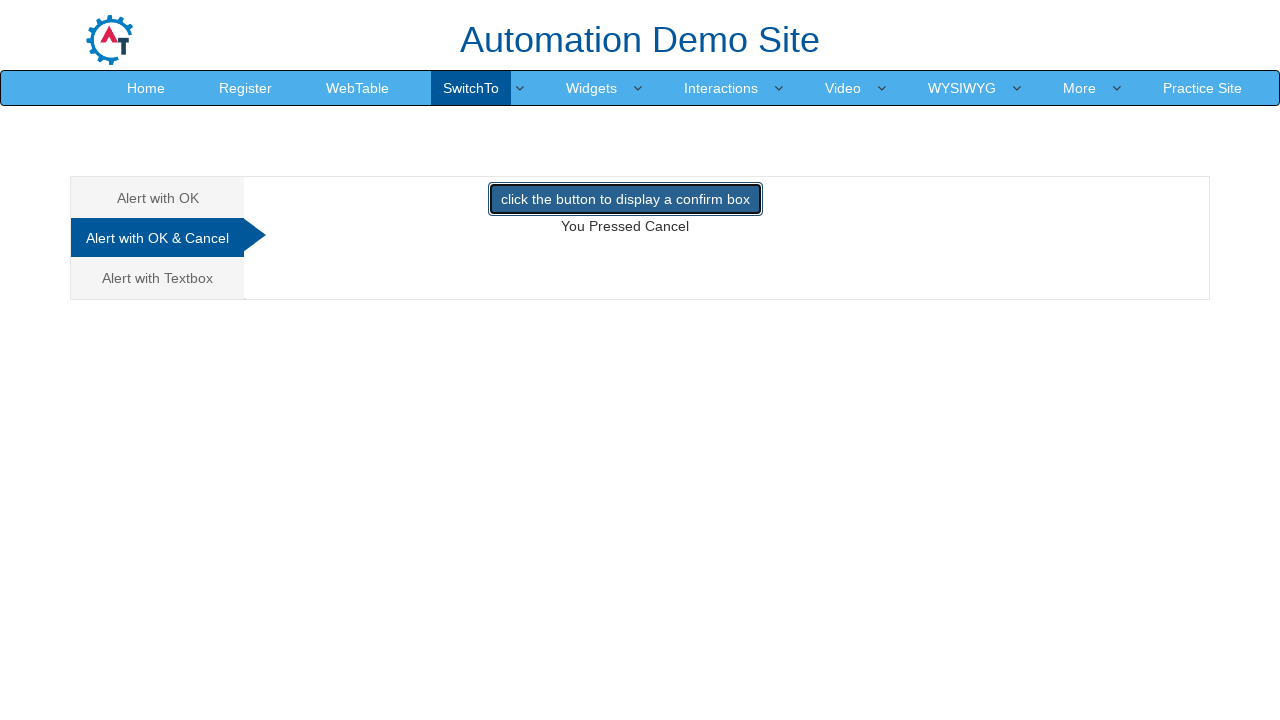

Navigated to prompt alert tab at (158, 278) on (//a[@data-toggle='tab'])[3]
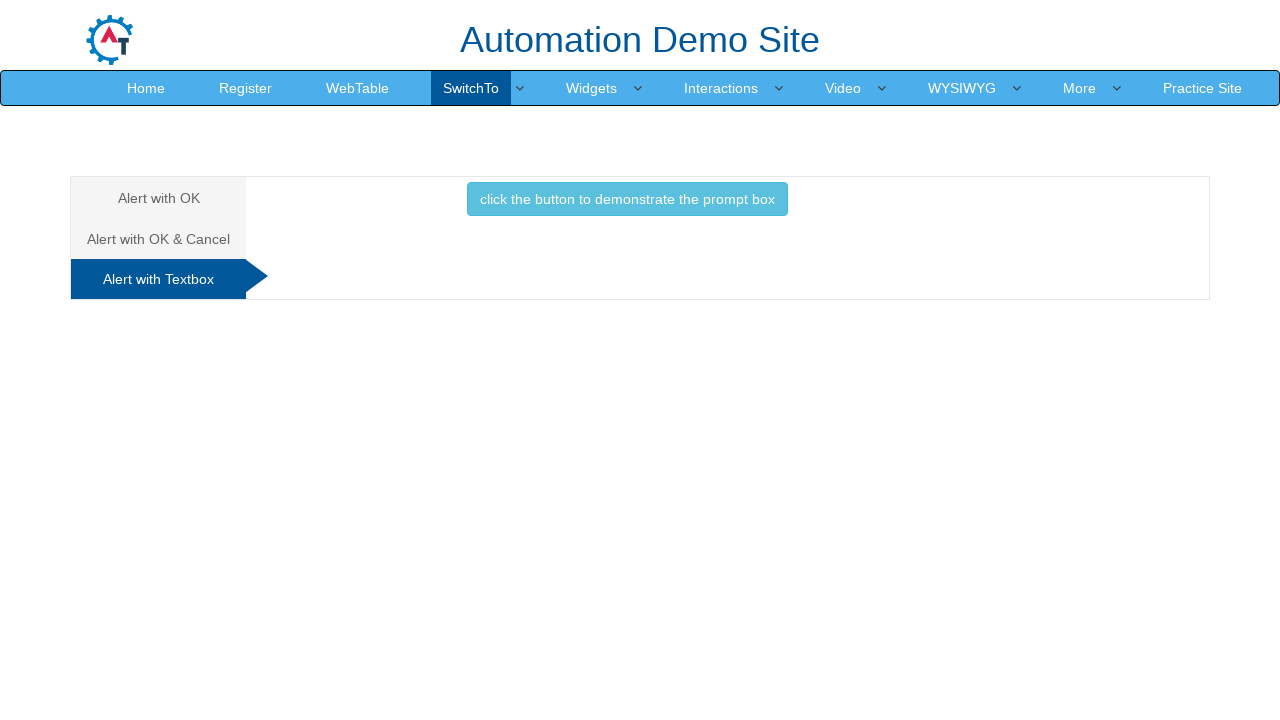

Clicked button to trigger prompt alert at (627, 199) on xpath=//button[@onclick='promptbox()']
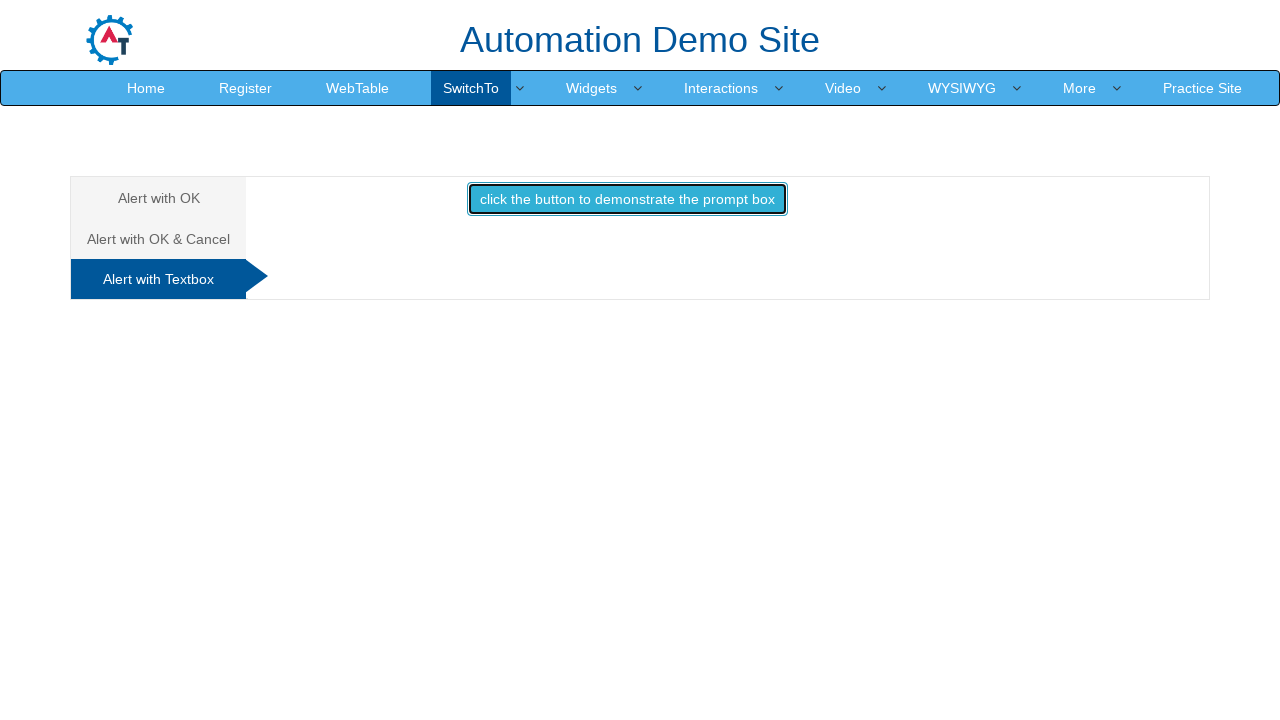

Accepted prompt alert with text 'demo tester'
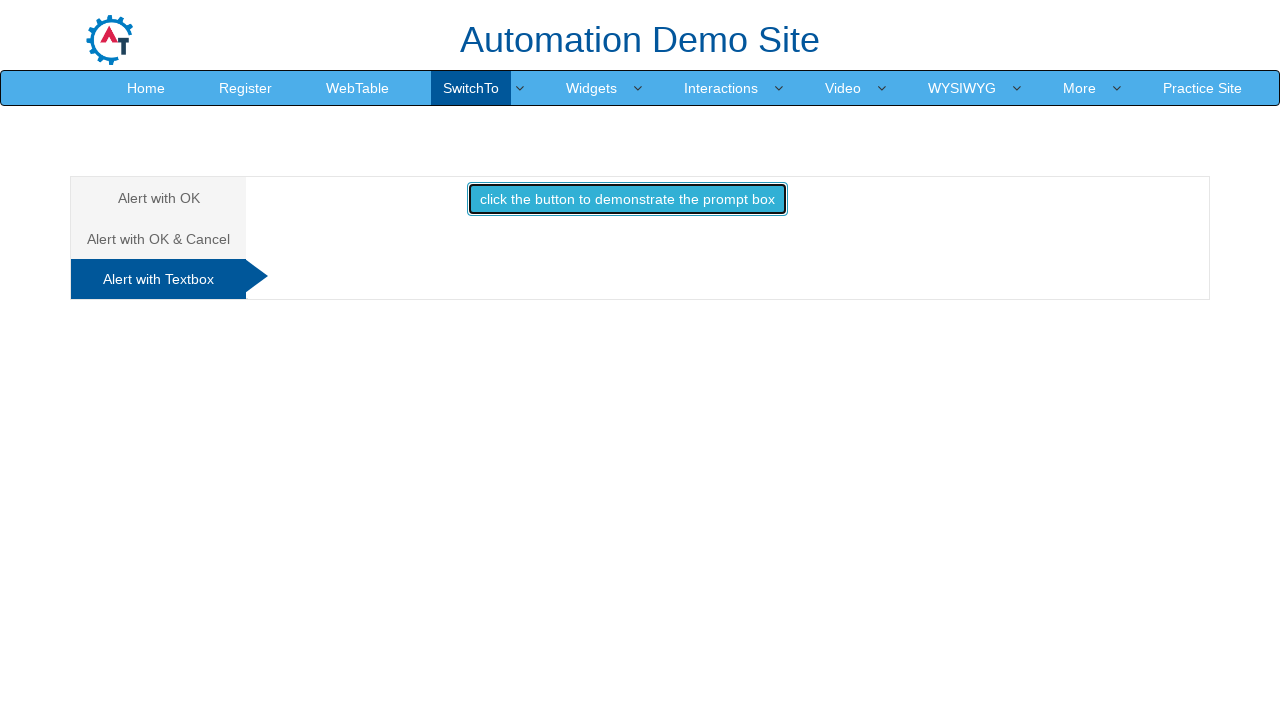

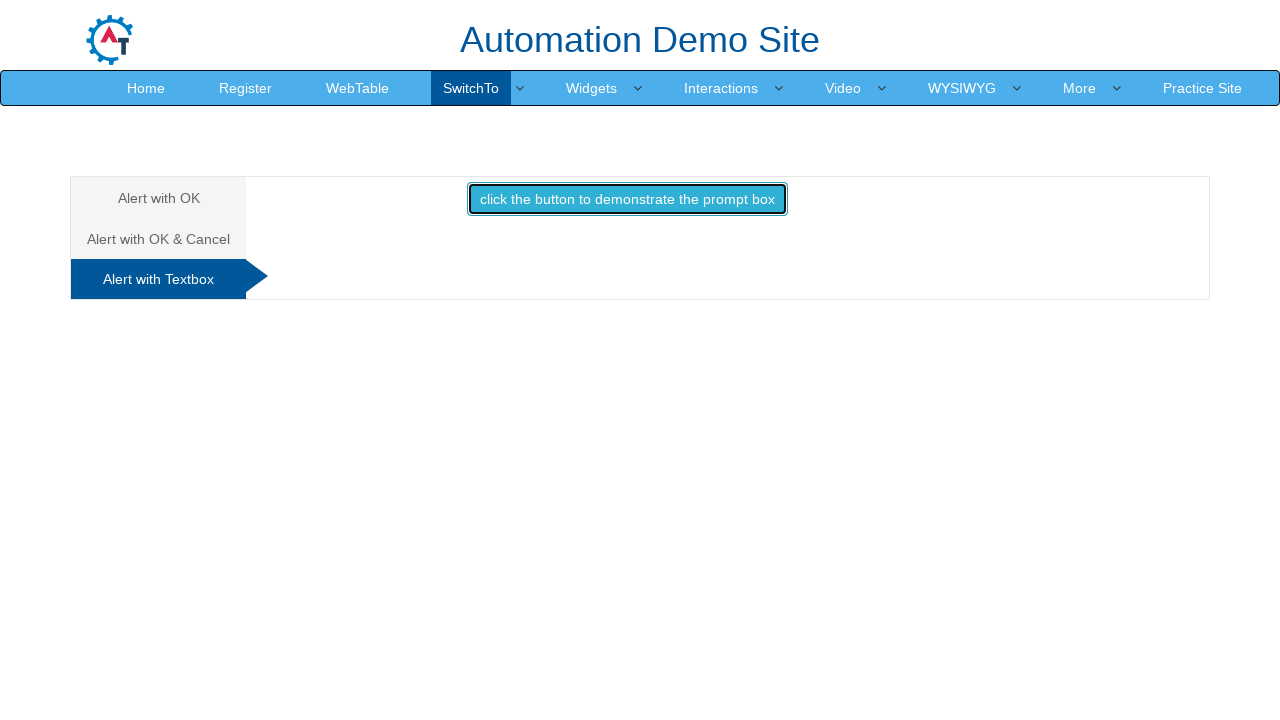